Tests calculator addition functionality by clicking on number buttons and operators to verify that 5 + 3 equals 8

Starting URL: https://www.calculator.net

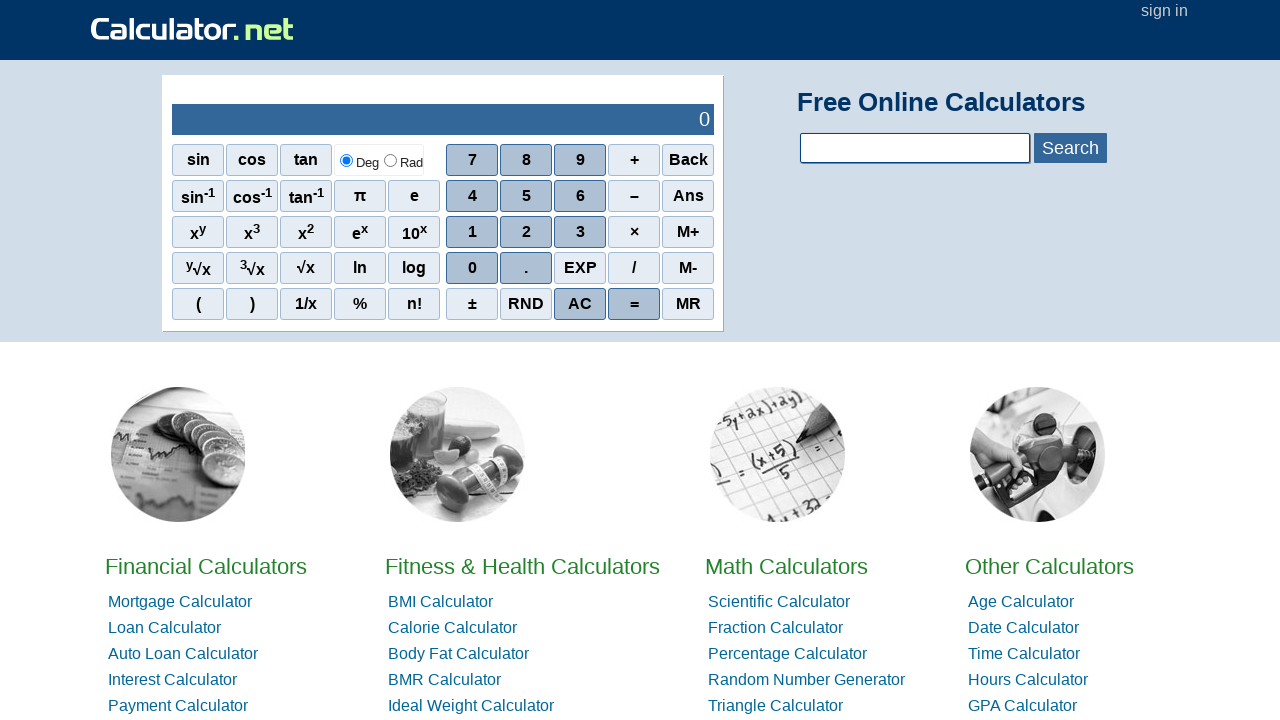

Clicked number 5 button at (526, 196) on xpath=//span[.='5']
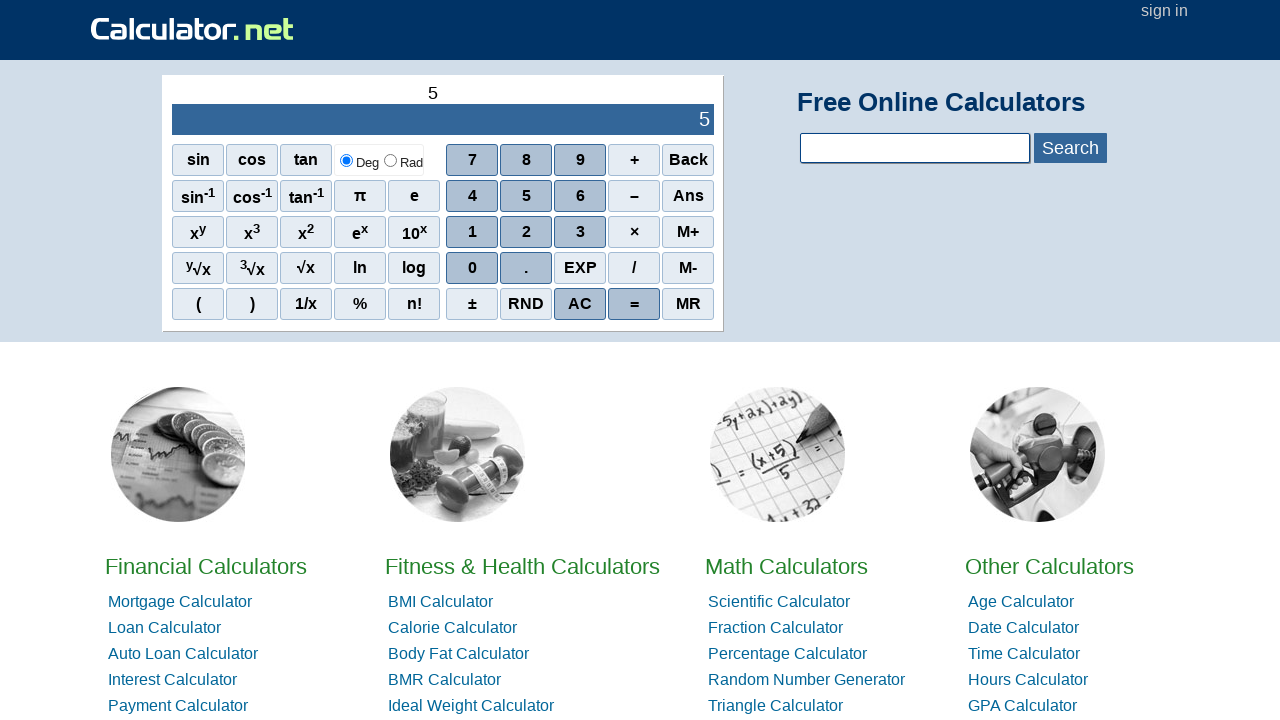

Clicked plus operator button at (634, 160) on xpath=//span[.='+']
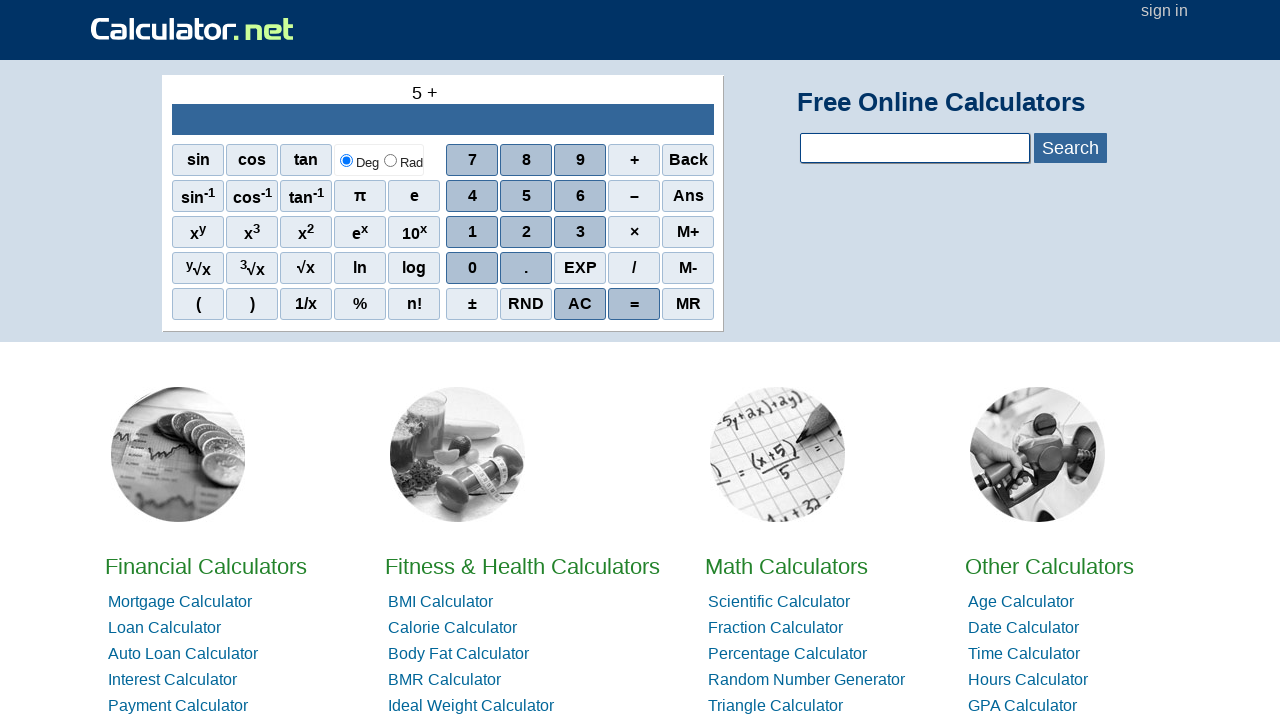

Clicked number 3 button at (580, 232) on xpath=//span[.='3']
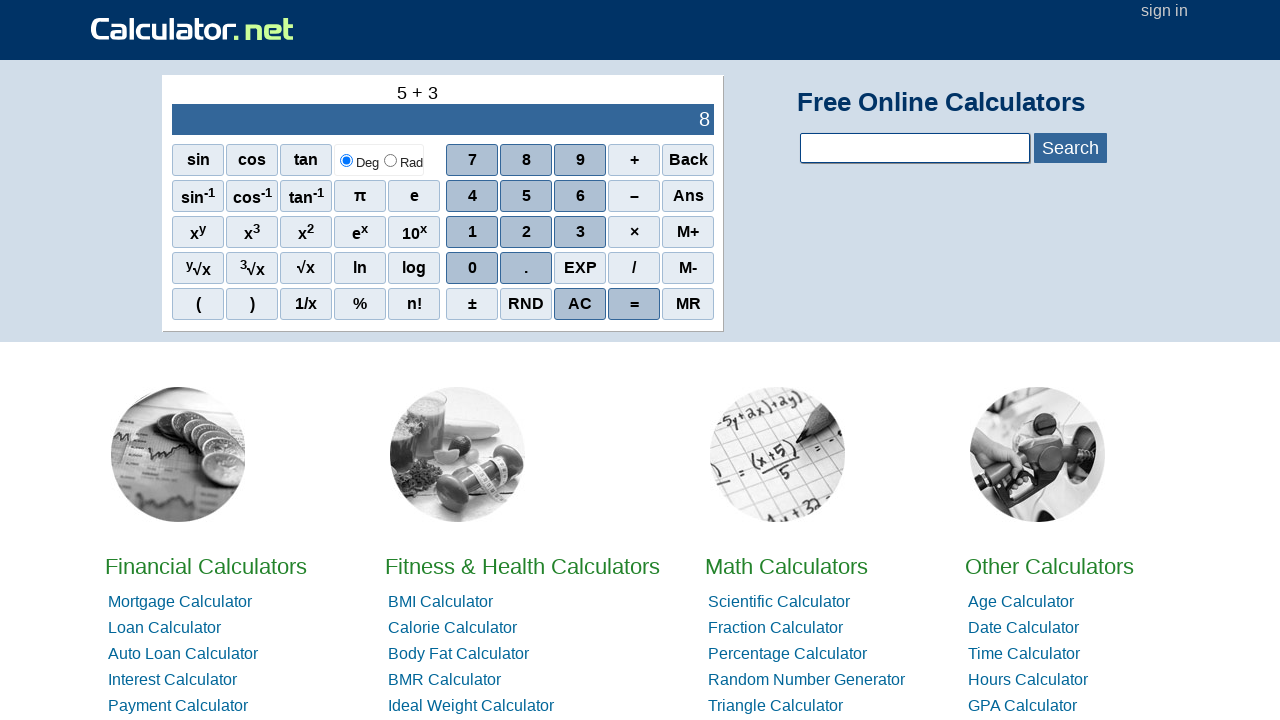

Clicked equals button at (634, 304) on xpath=//span[.='=']
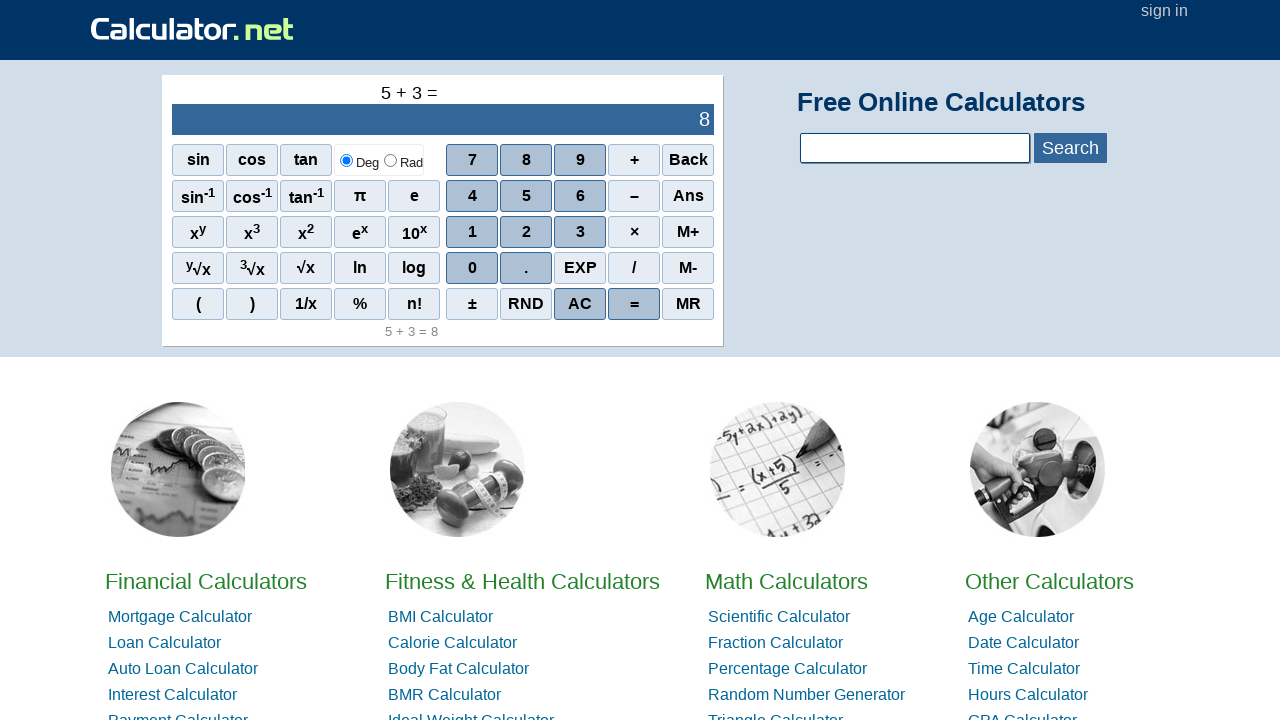

Result field appeared on screen
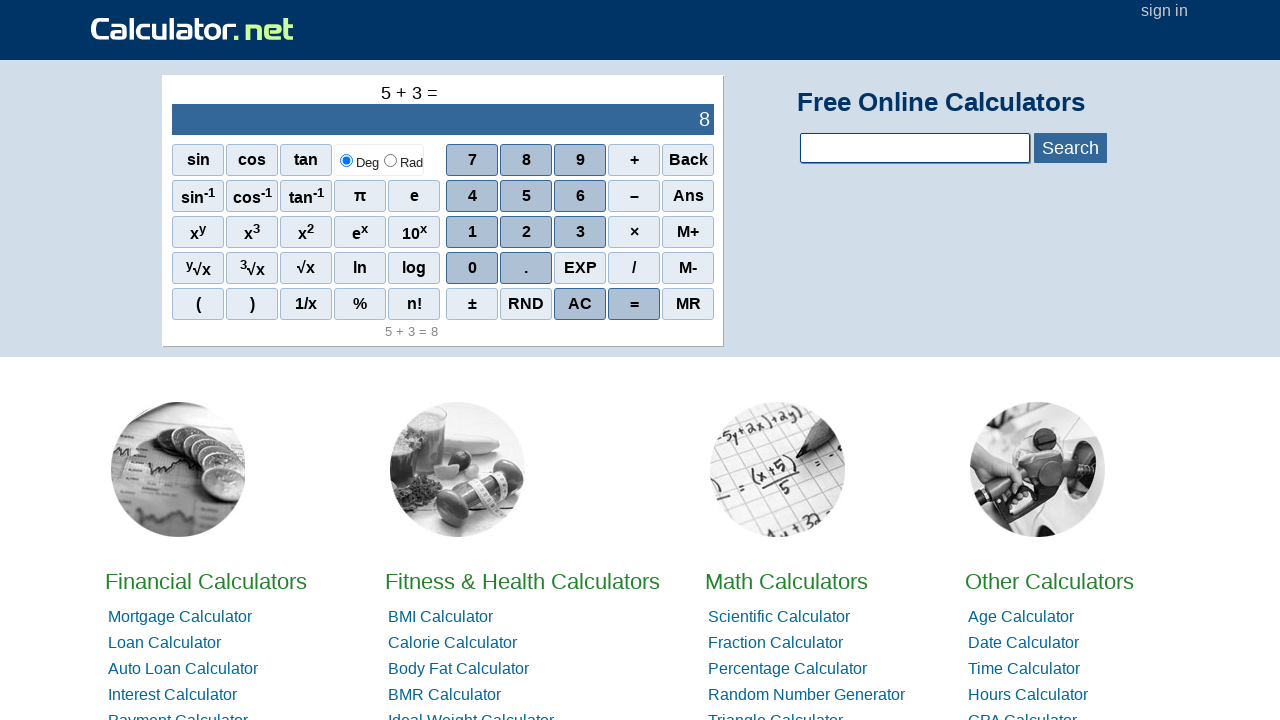

Located result element
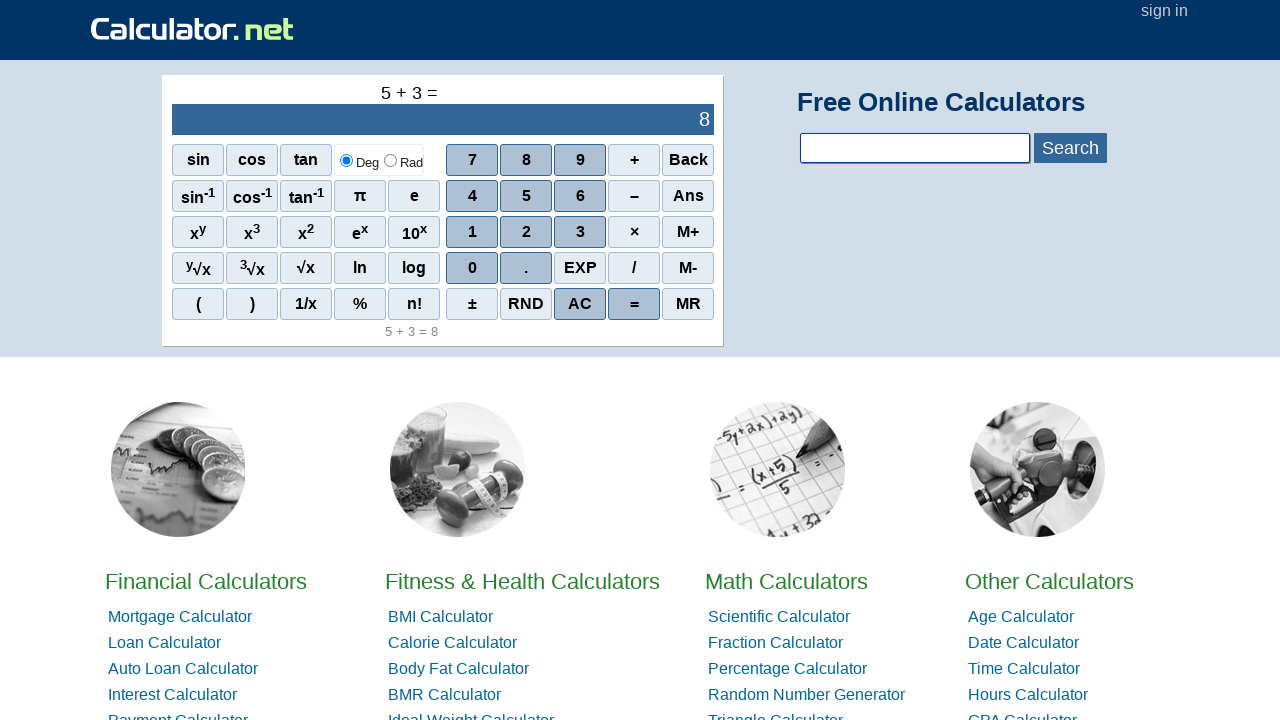

Retrieved result text: 8
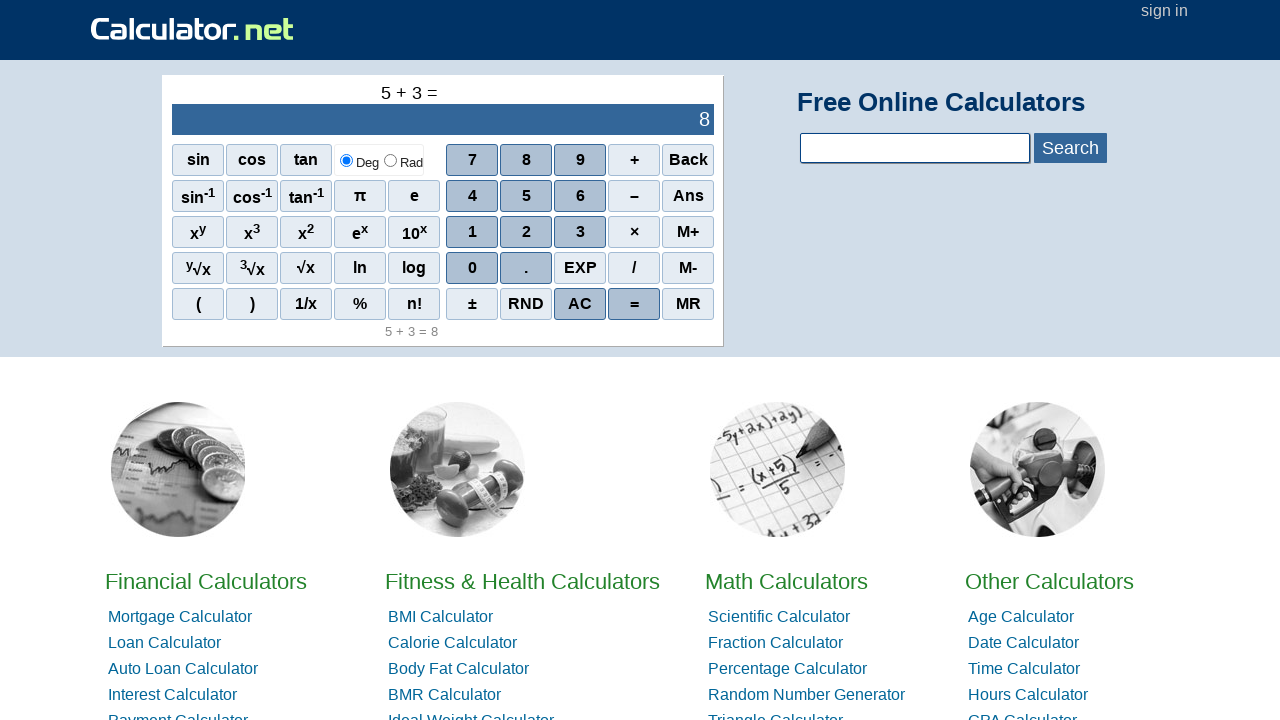

Parsed result as integer: 8
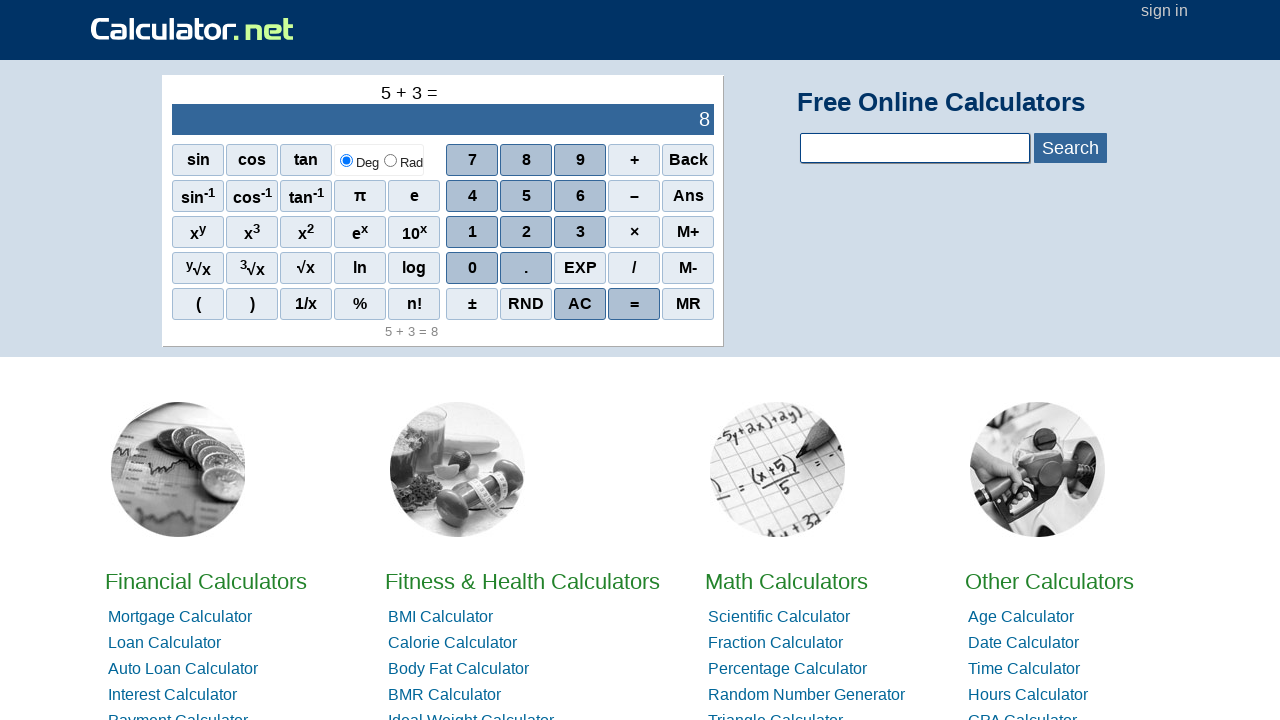

Assertion passed: 5 + 3 = 8
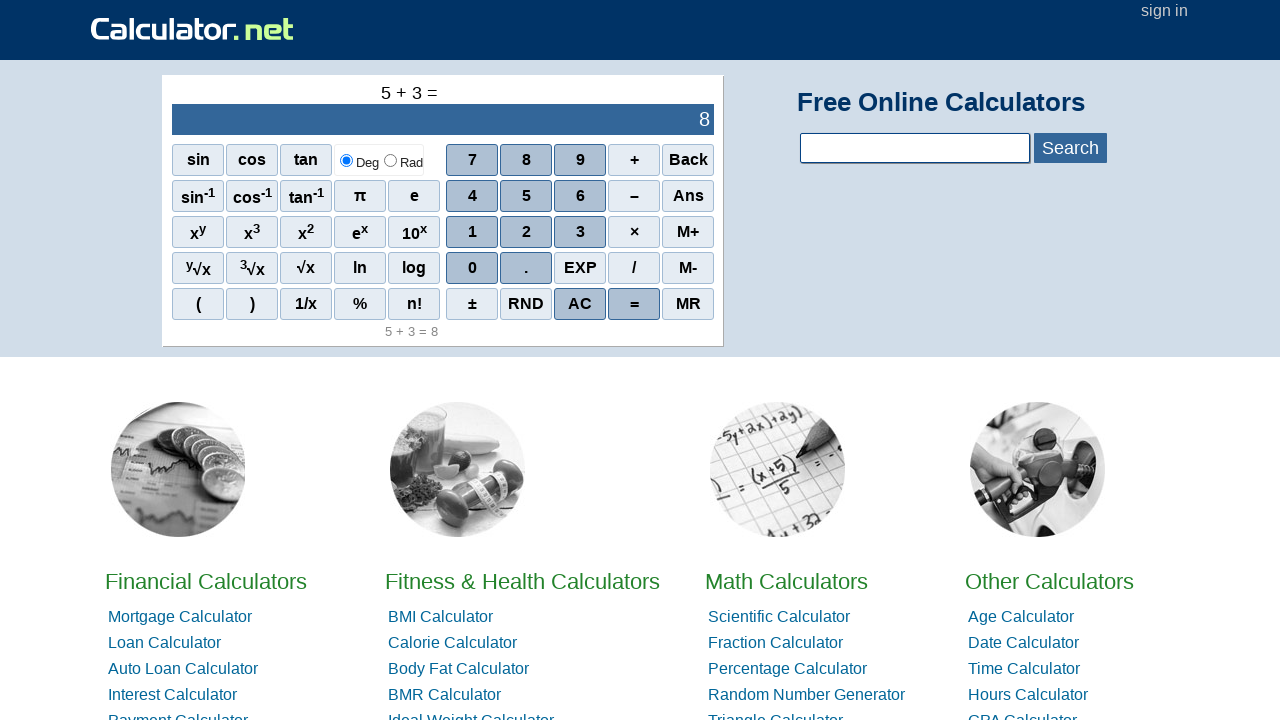

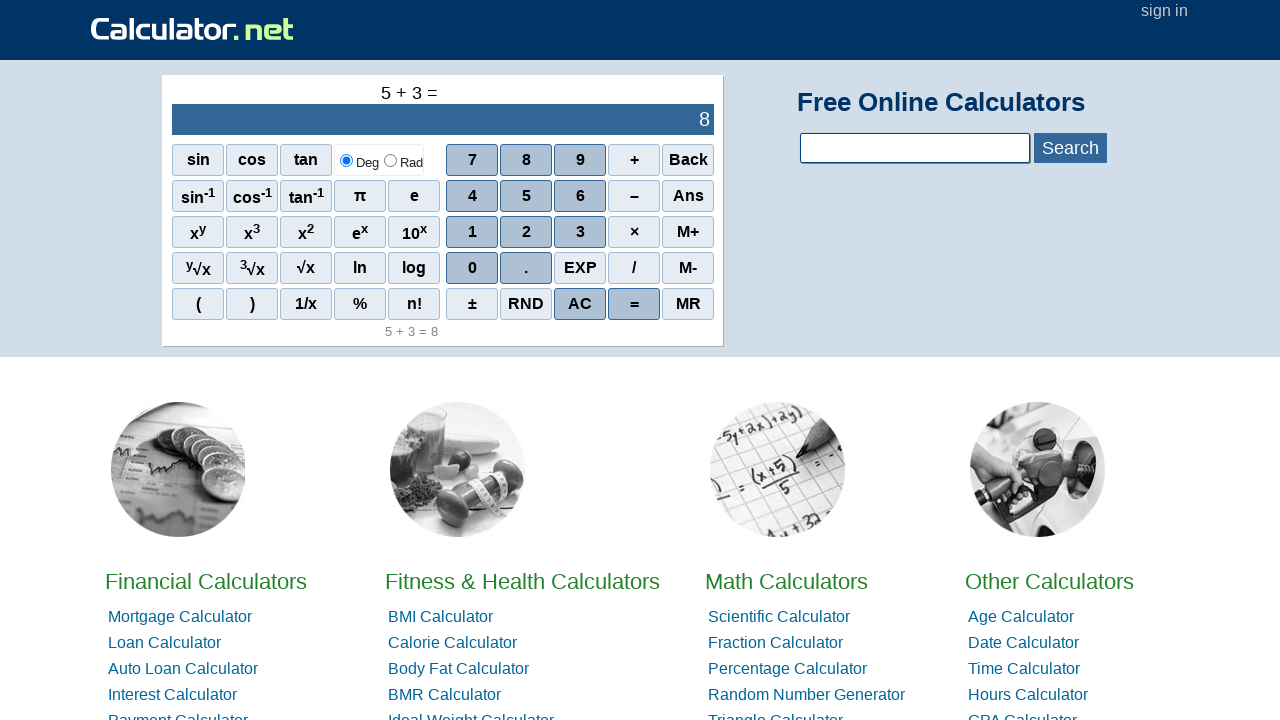